Navigates to Ant Design tooltip component documentation page

Starting URL: https://ant.design/components/tooltip-cn

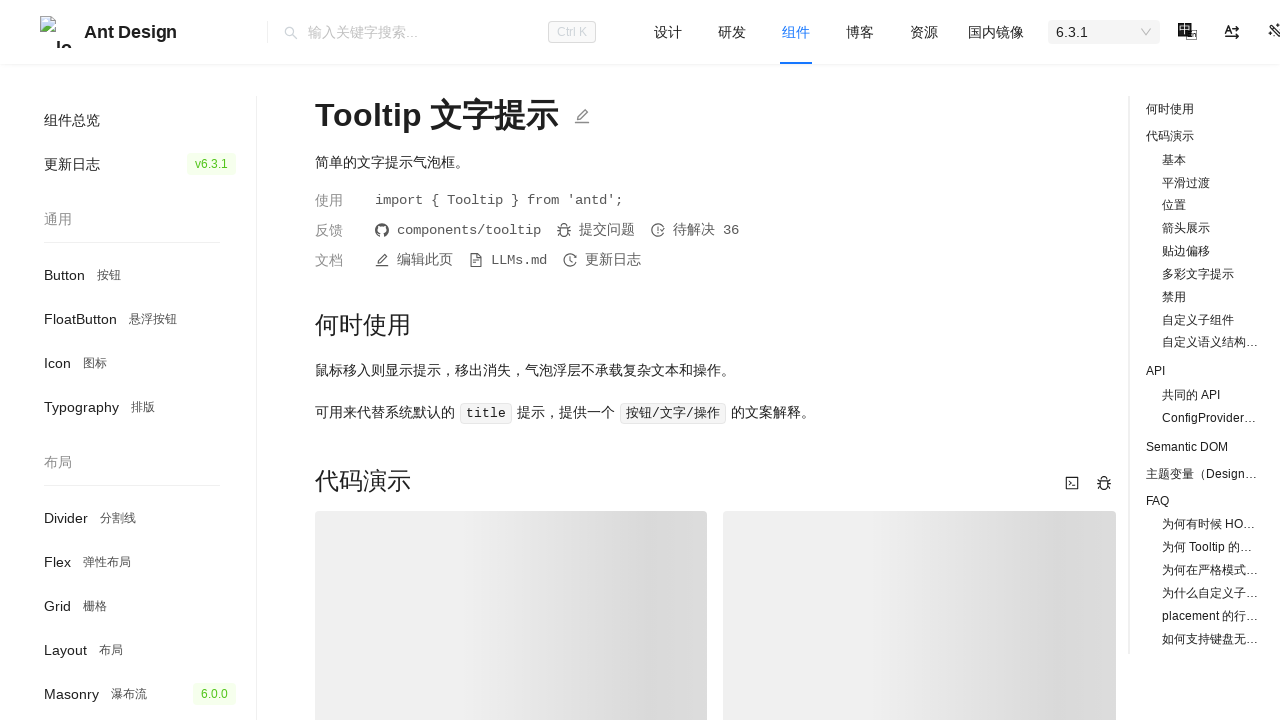

Set viewport size to 1920x1080
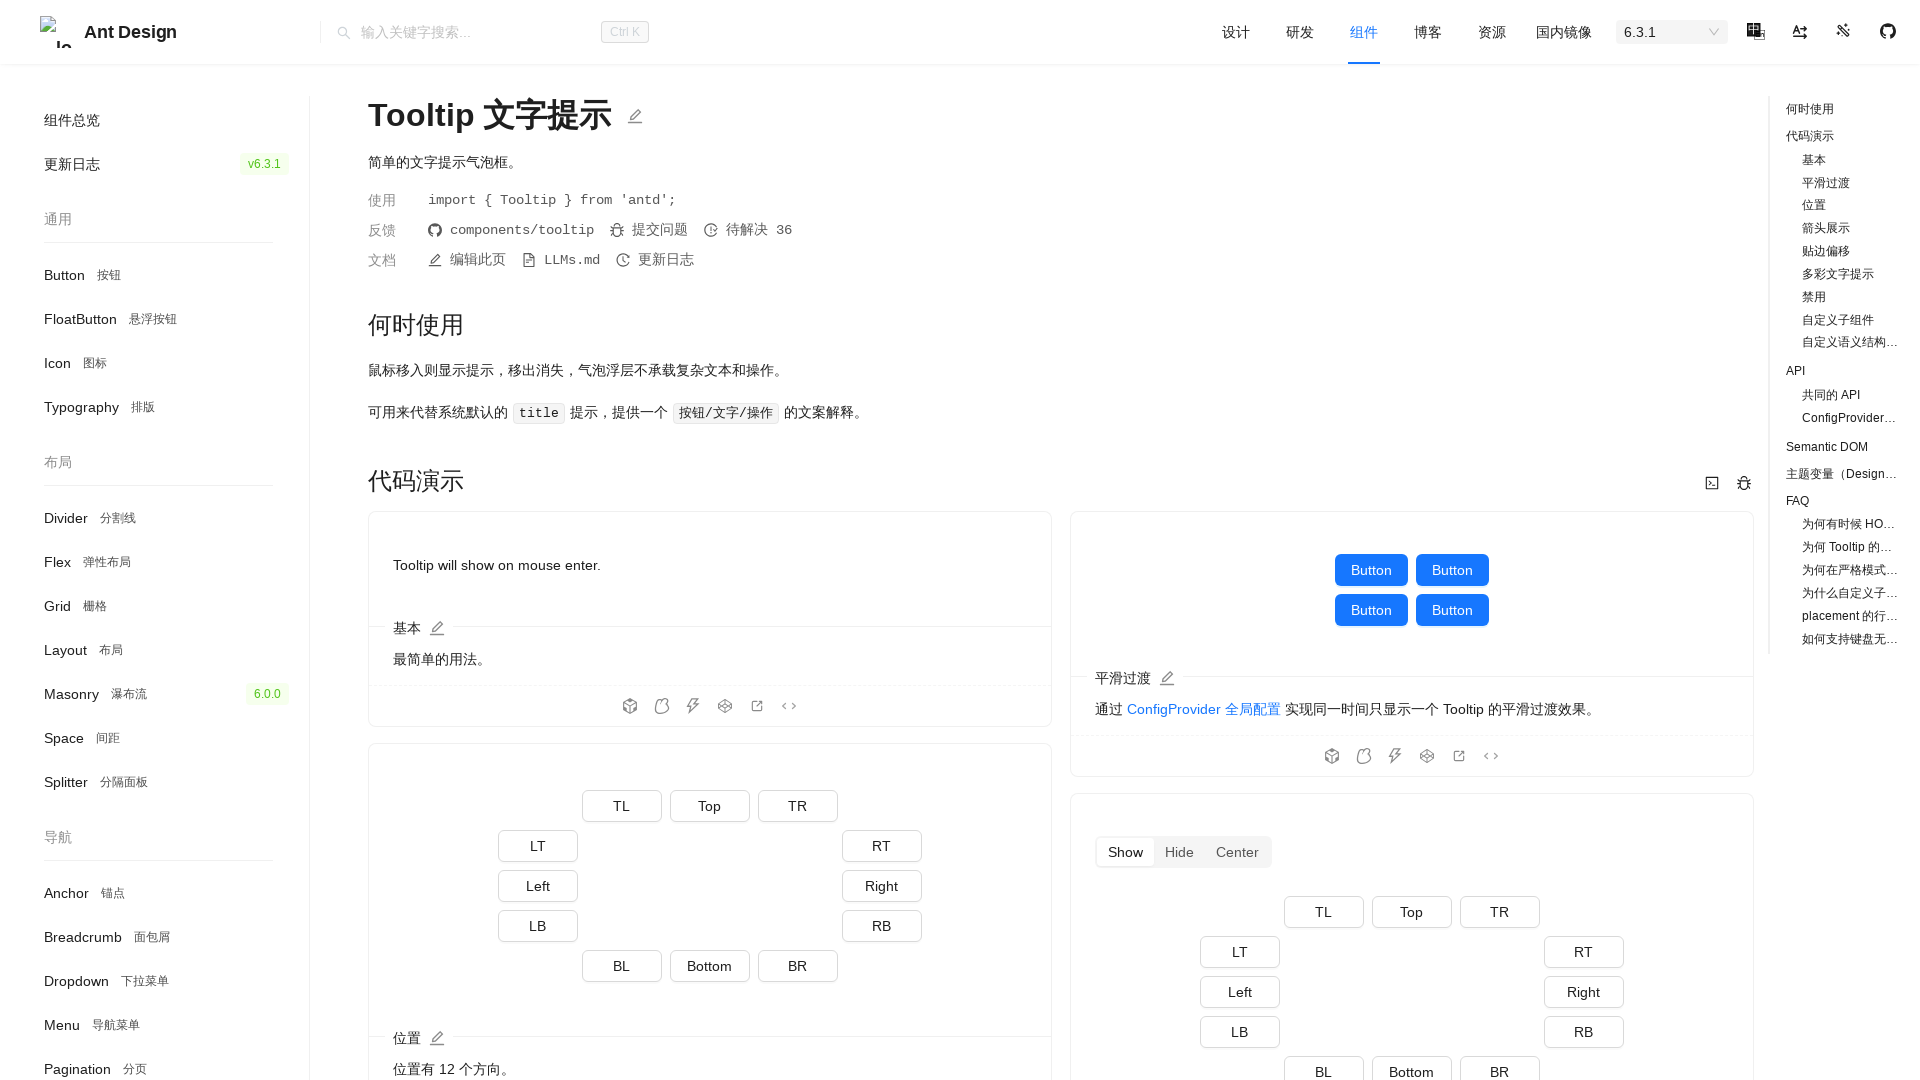

Ant Design tooltip component documentation page fully loaded
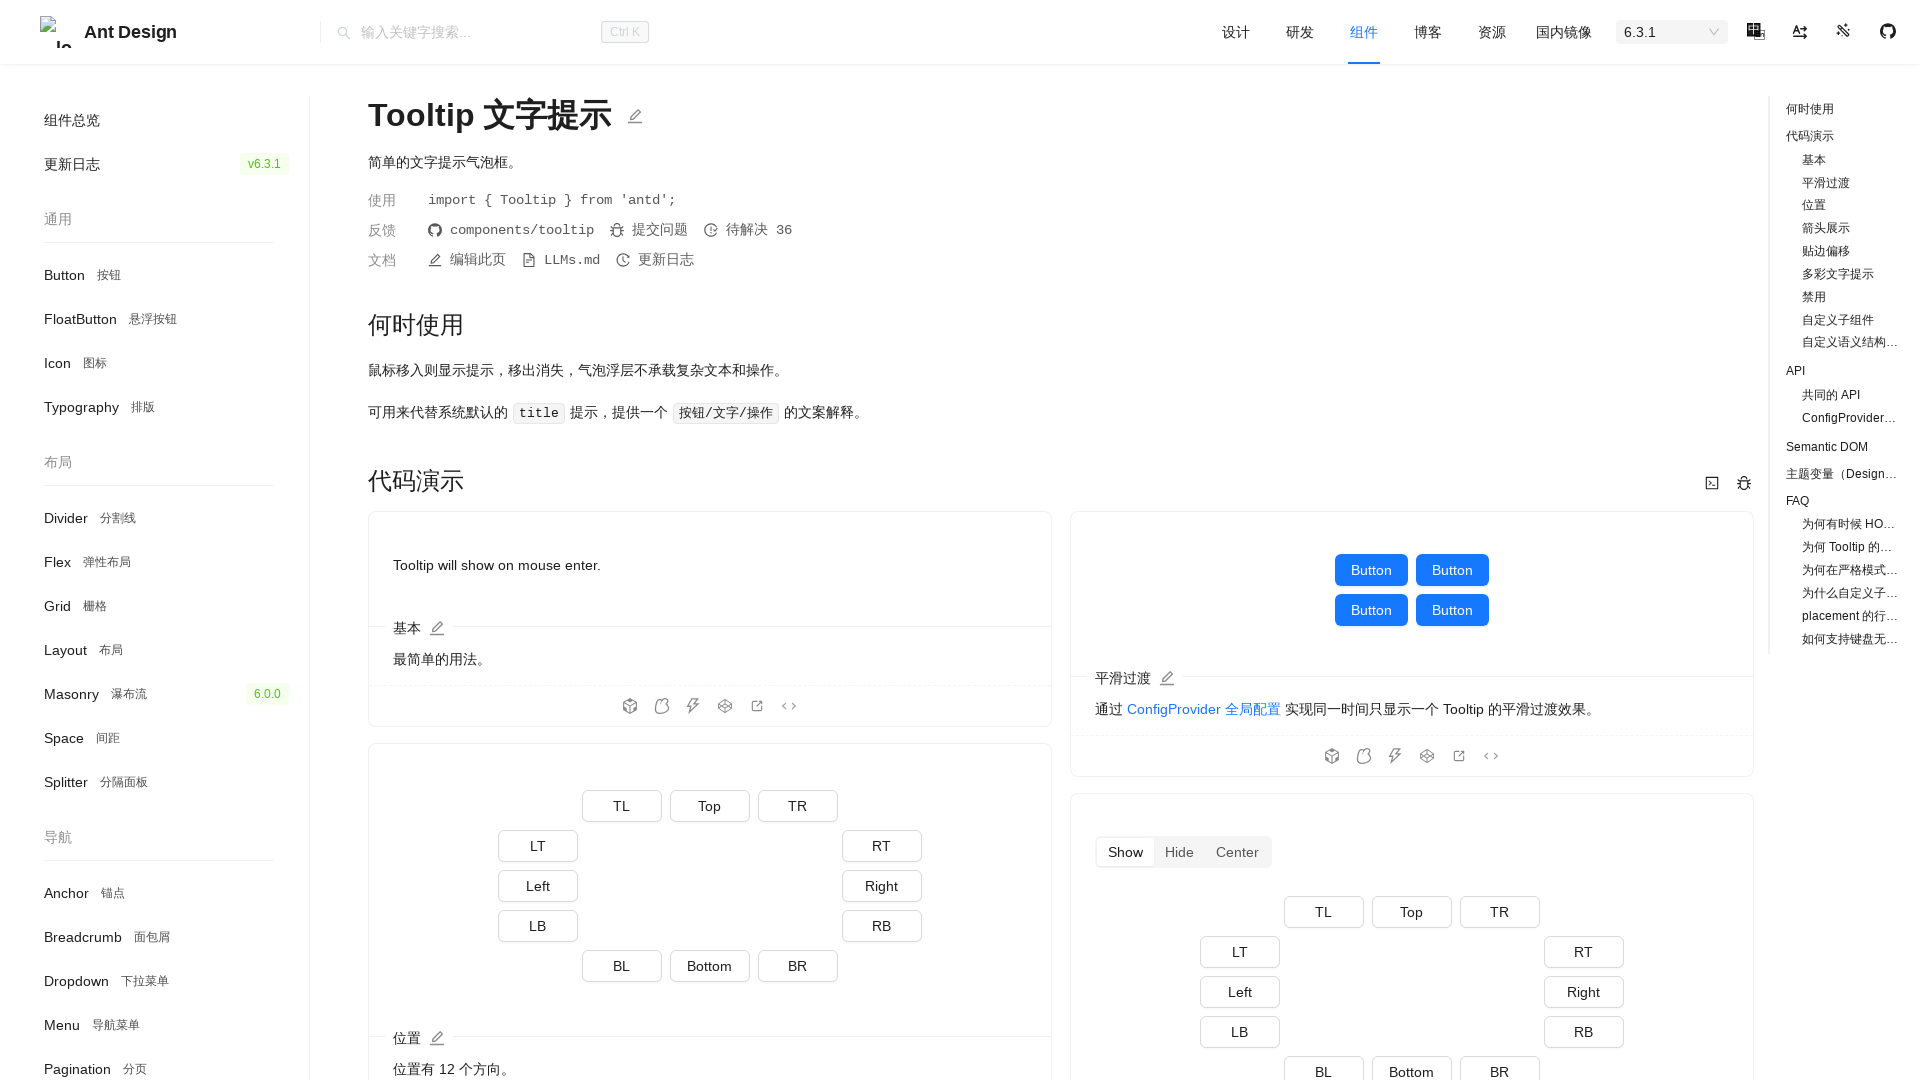

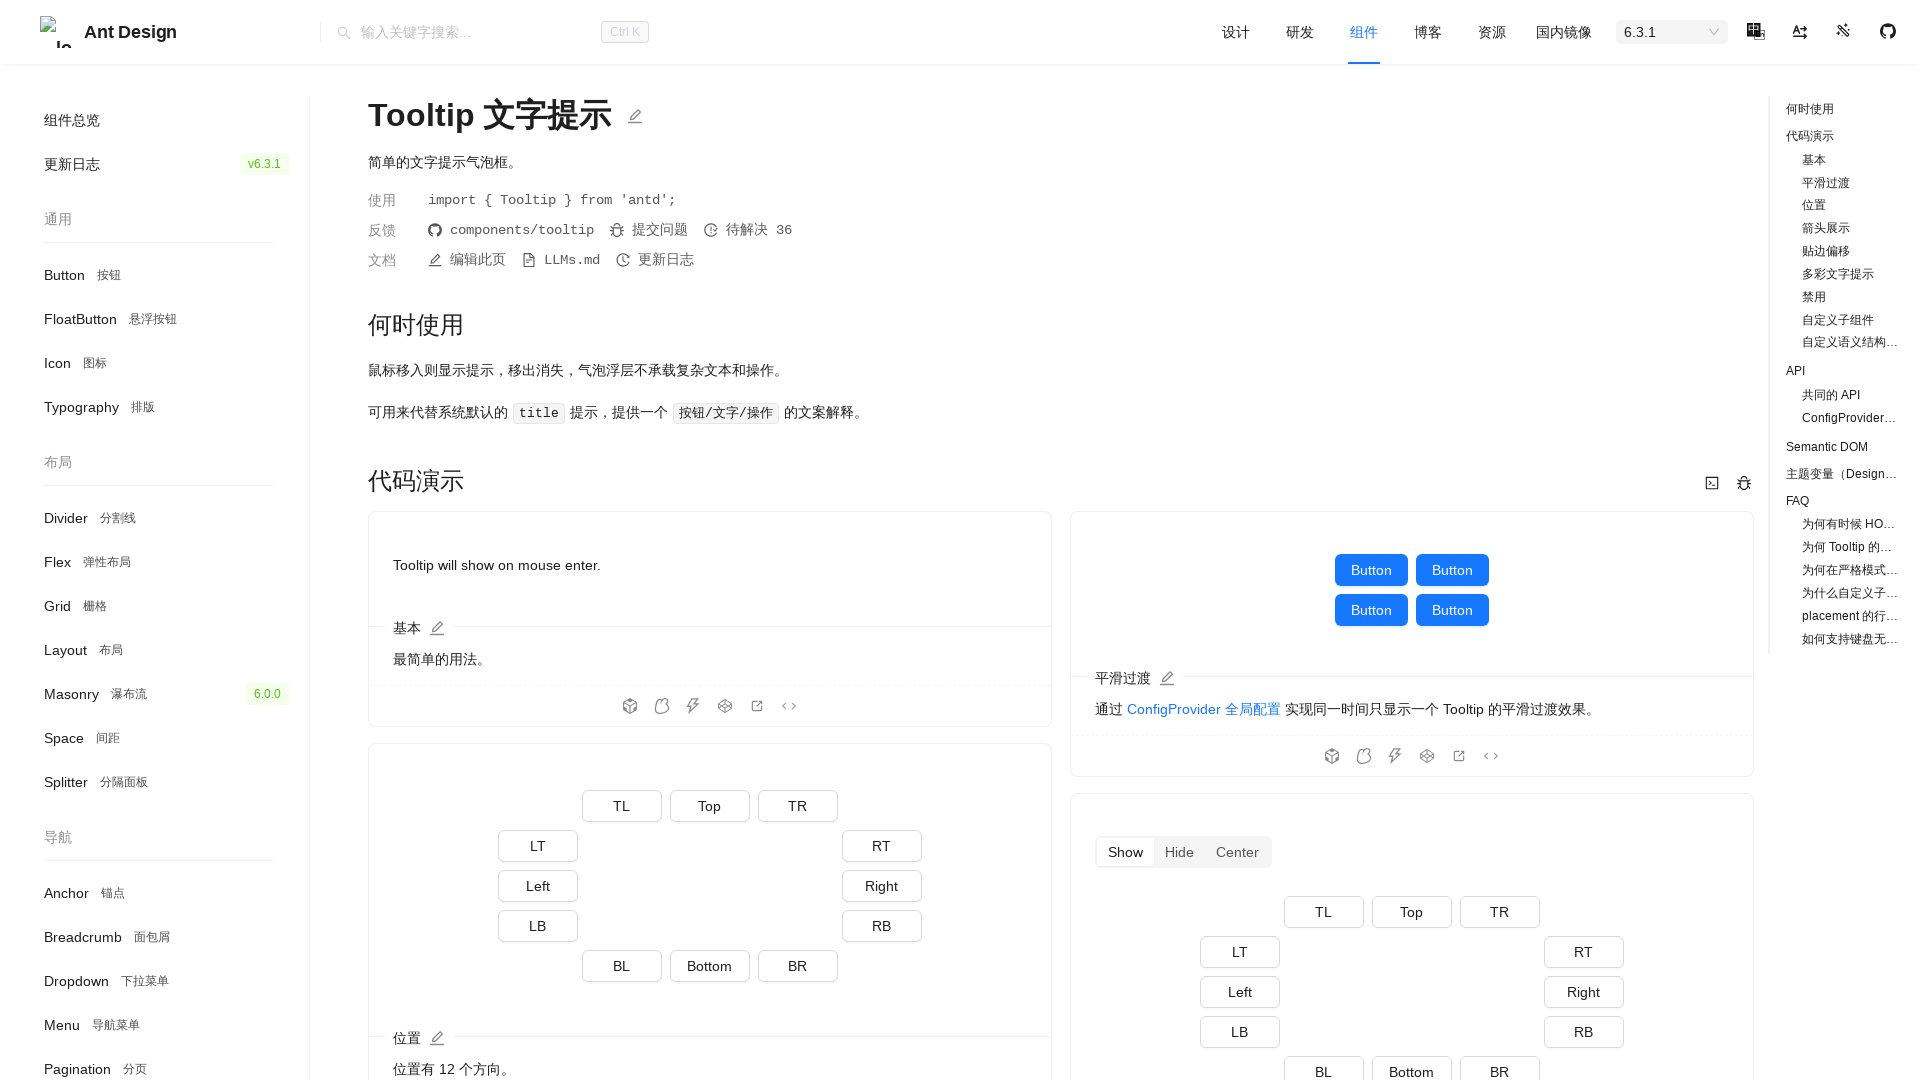